Tests navigation through all episodes of the How DNS Works educational story, clicking through episodes 1-7 including the bonus episode

Starting URL: https://howdns.works/

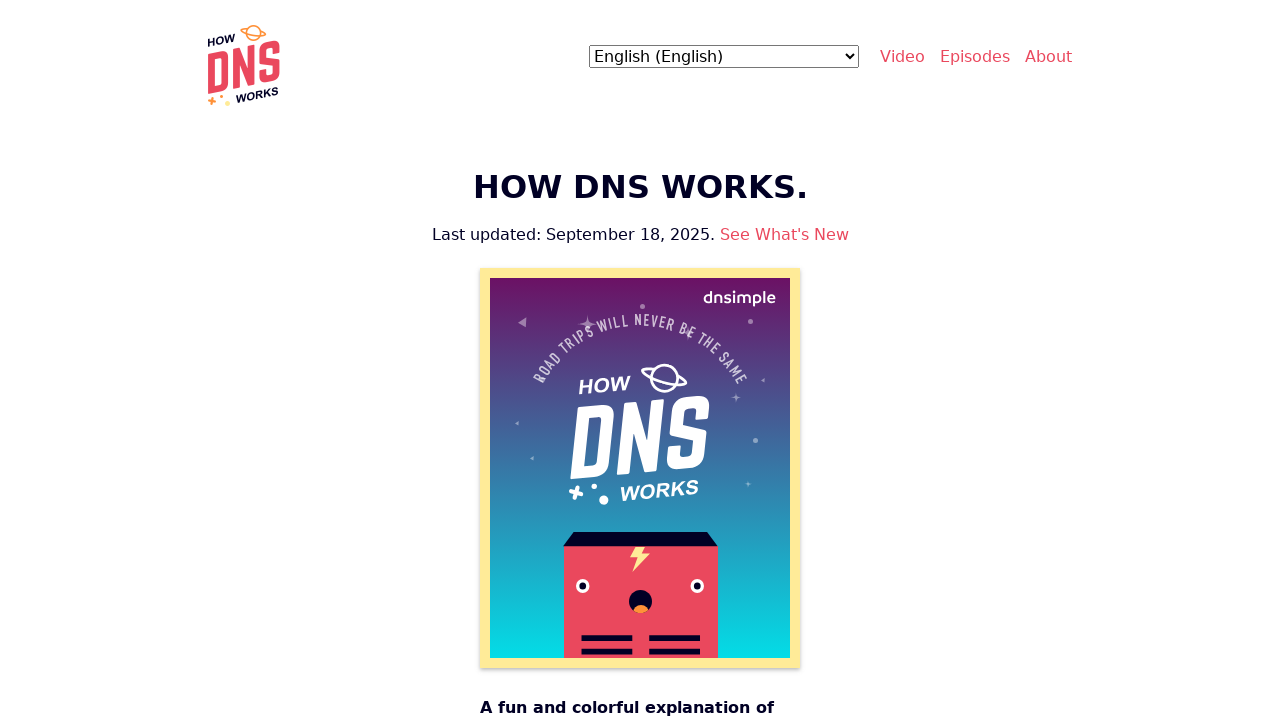

Clicked button to start Episode 1 at (640, 361) on .btn
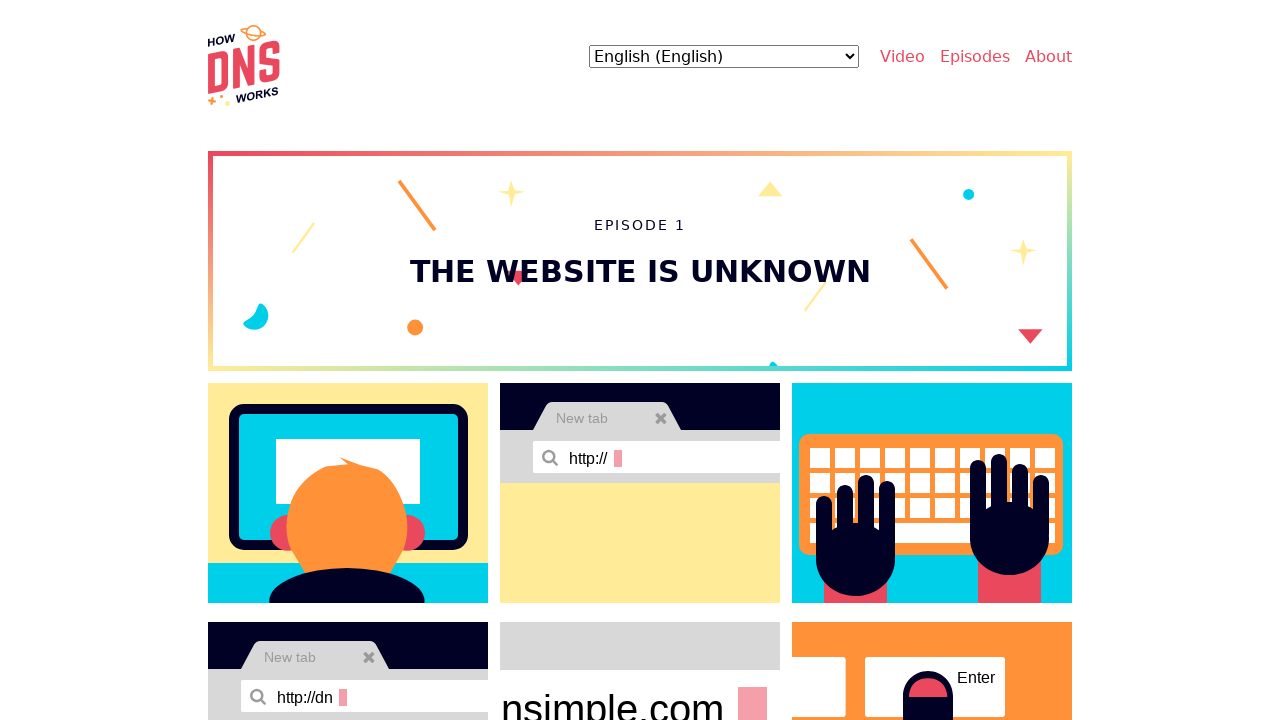

Episode 1 header loaded
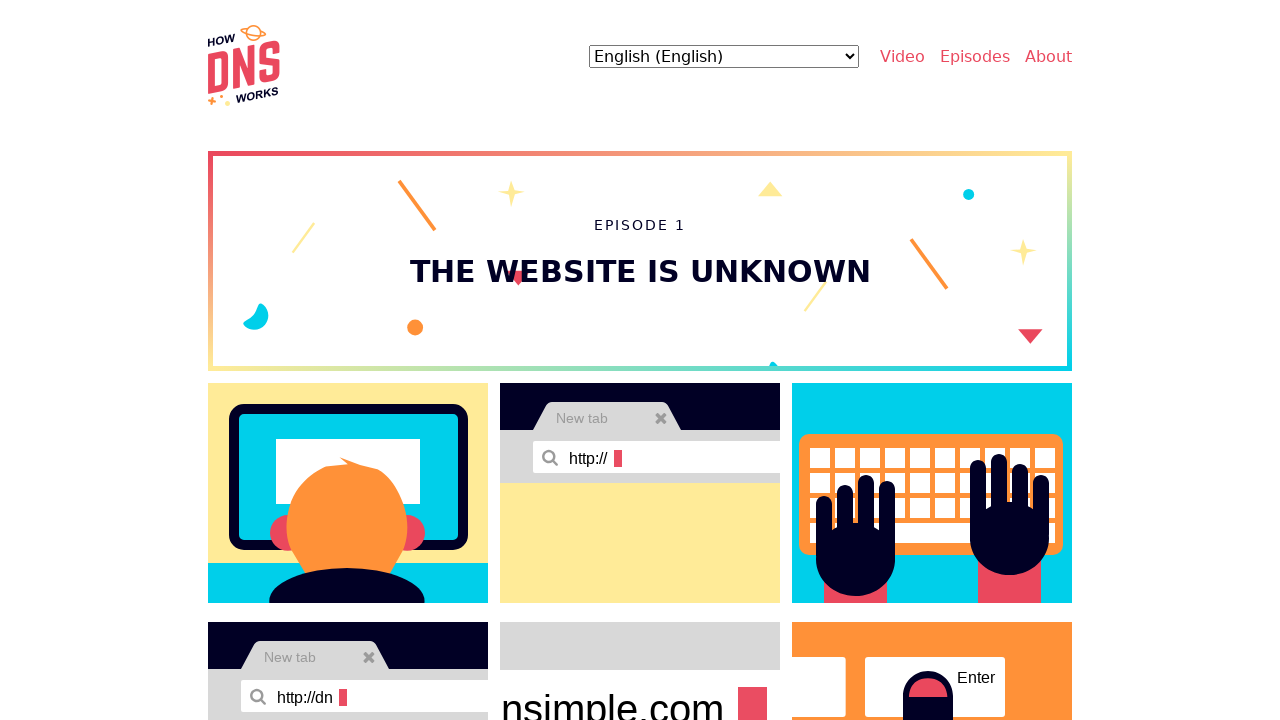

Scrolled to Episode 2 button
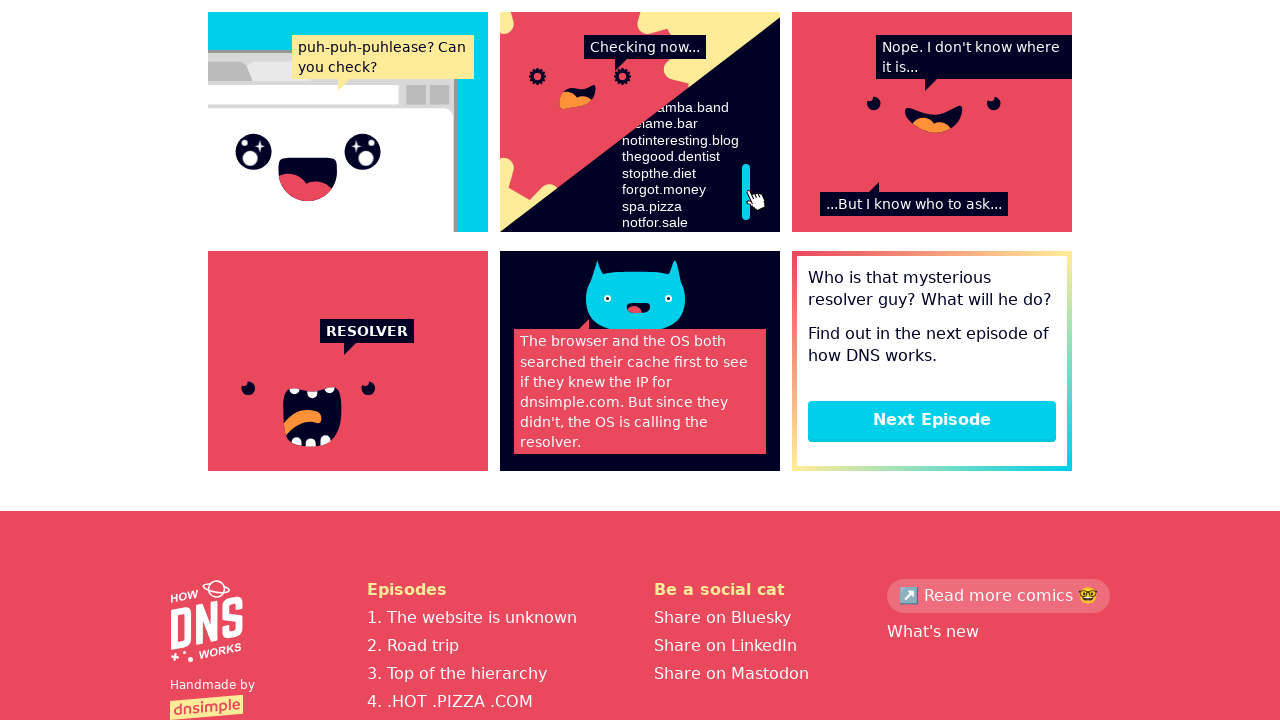

Clicked button to start Episode 2 at (932, 420) on .btn
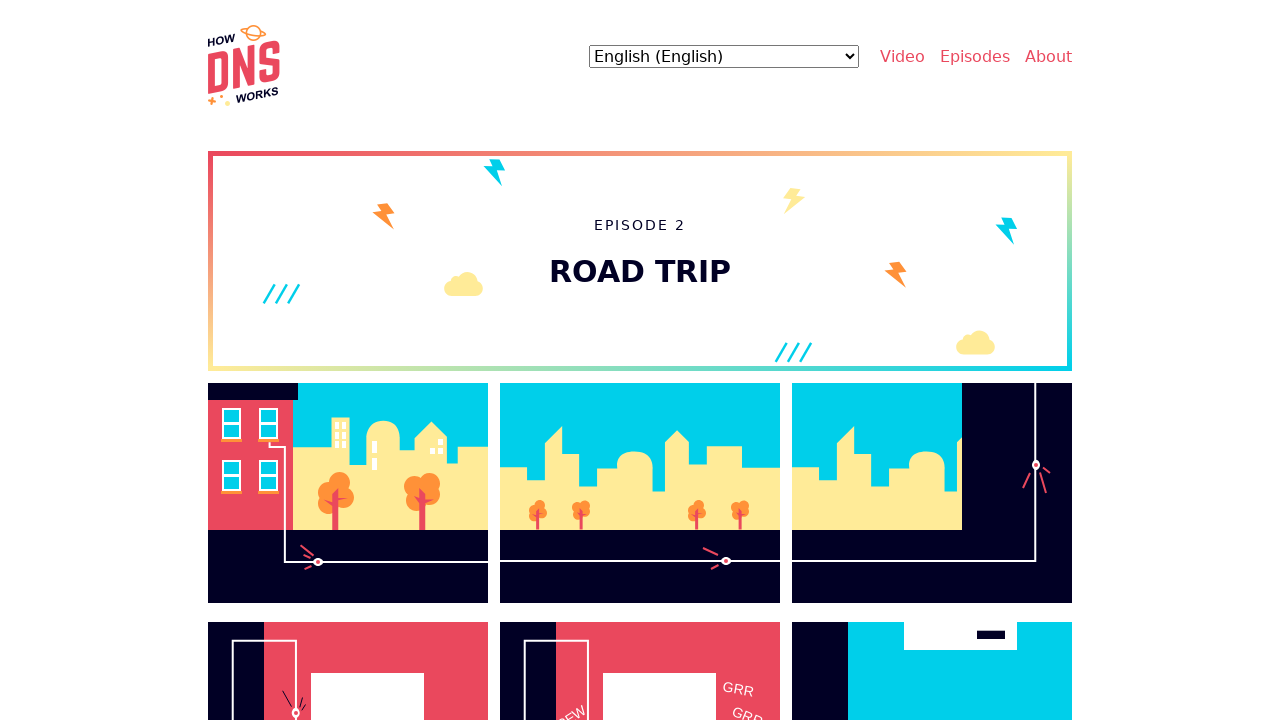

Scrolled to Episode 3 button
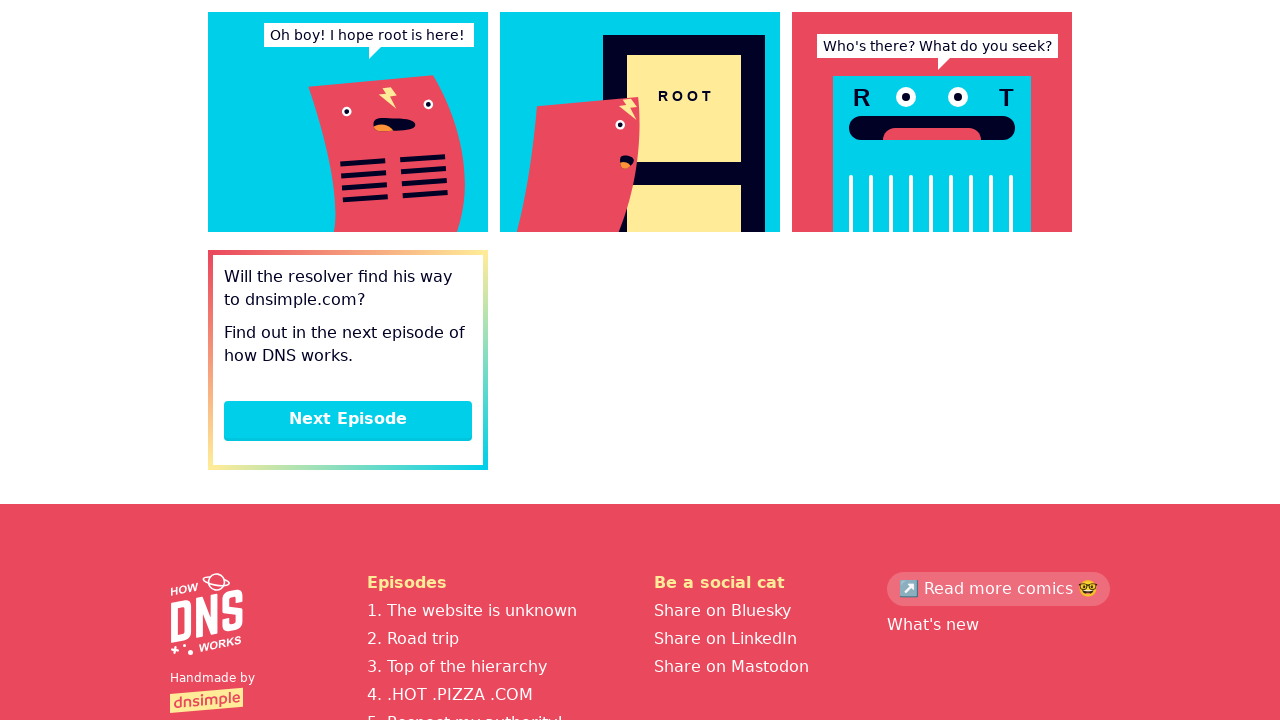

Clicked button to start Episode 3 at (348, 419) on .btn
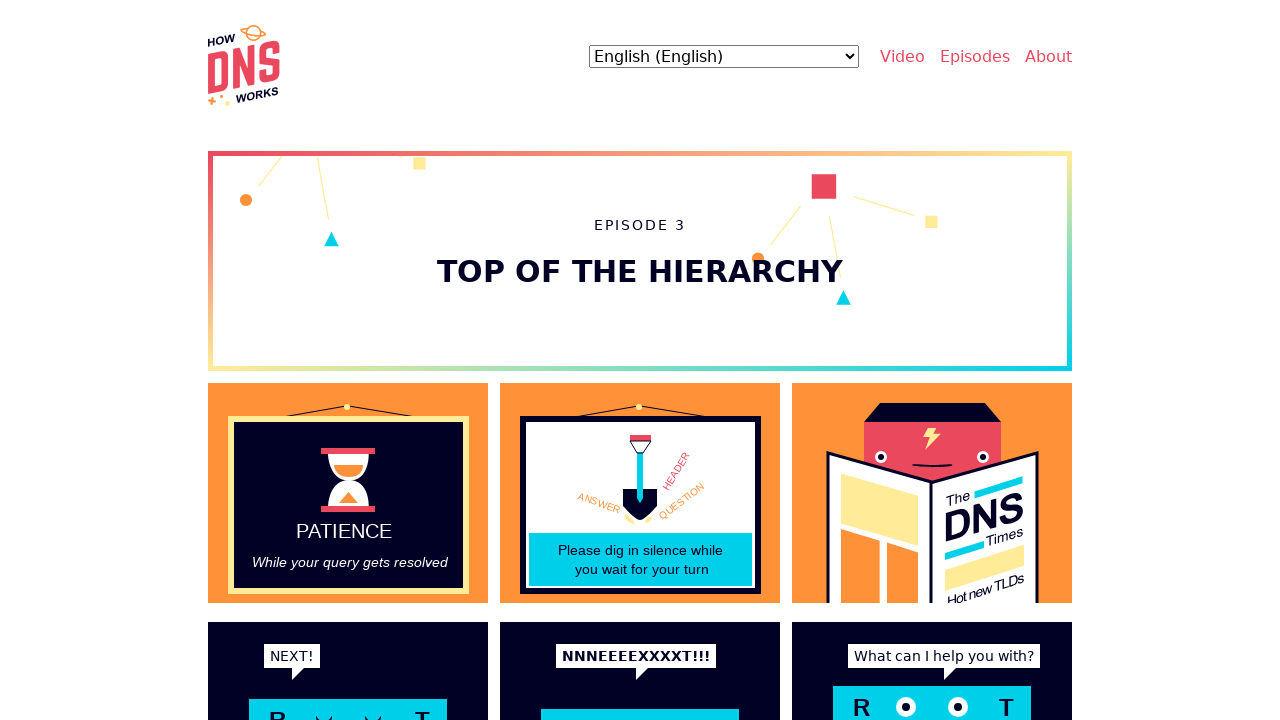

Scrolled to Episode 4 button
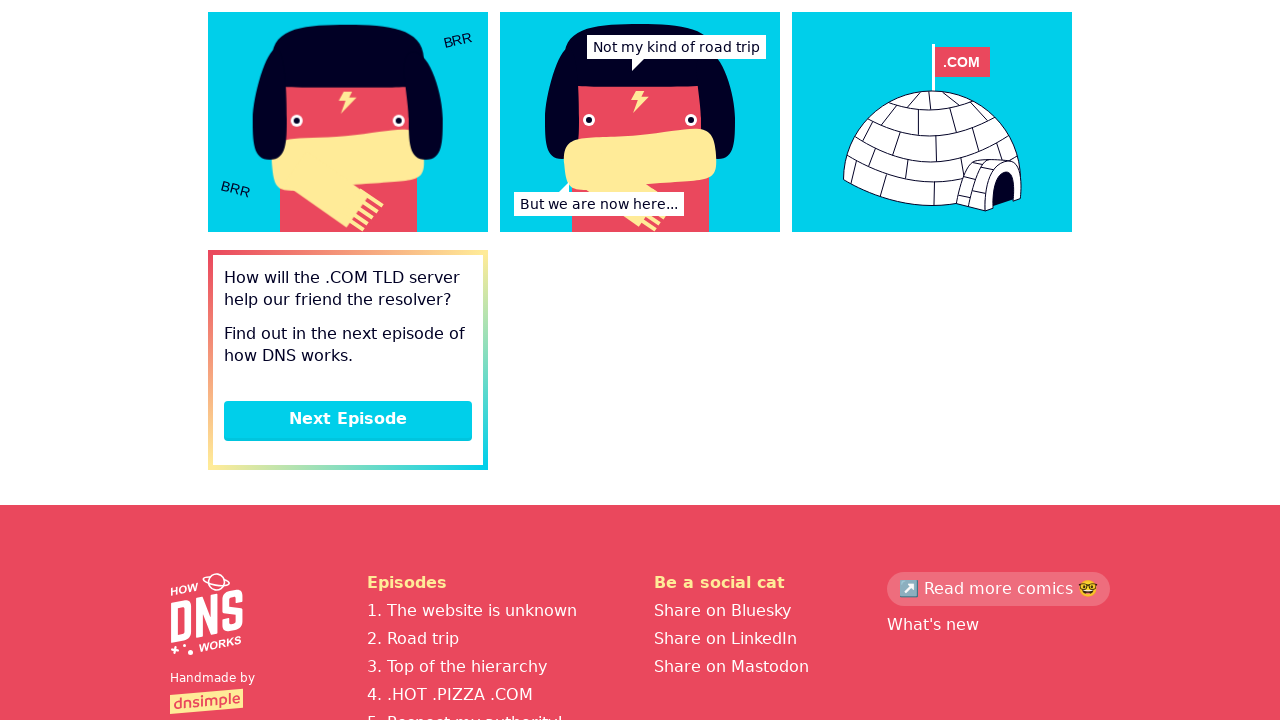

Clicked button to start Episode 4 at (348, 420) on .btn
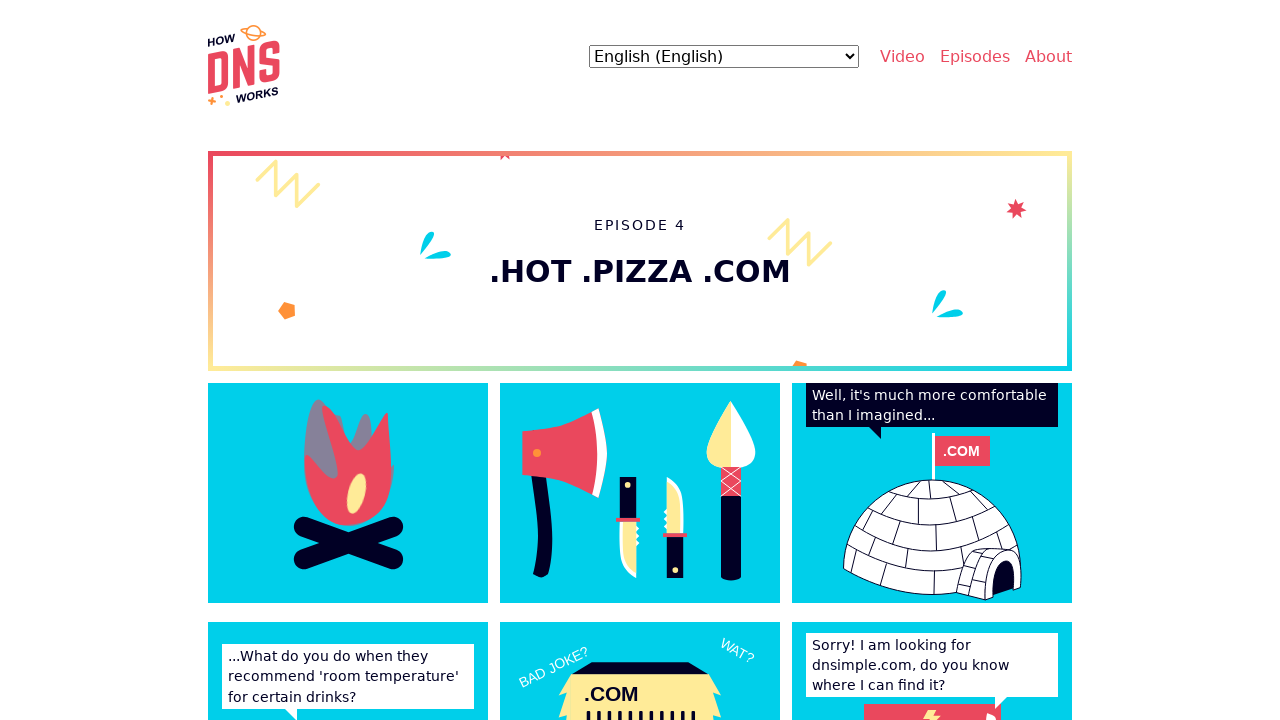

Scrolled to Episode 5 button
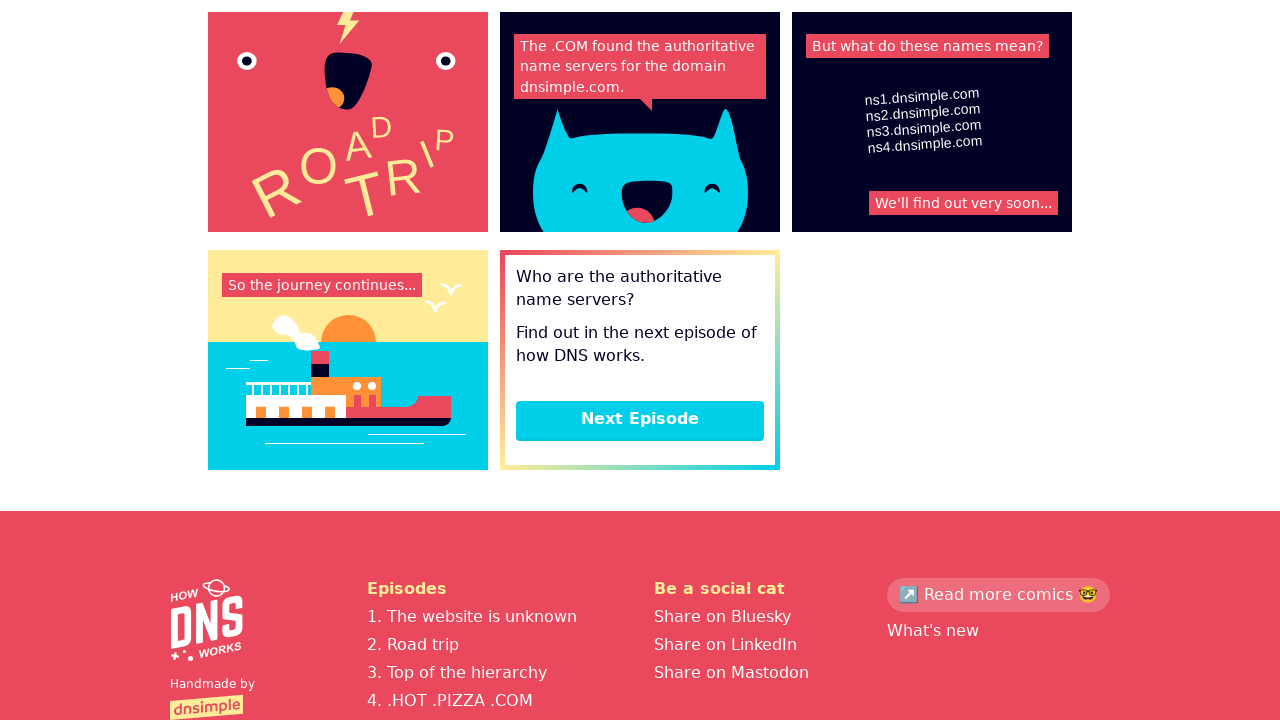

Clicked button to start Episode 5 at (640, 419) on .btn
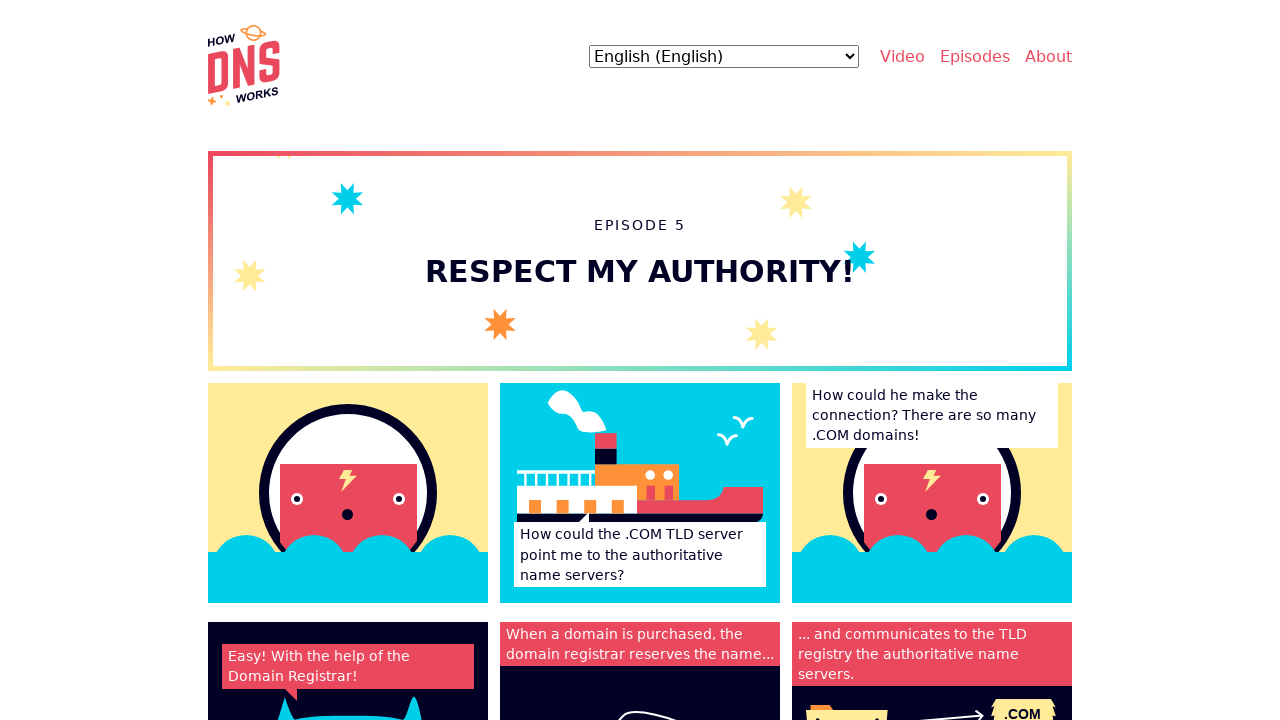

Scrolled to Episode 6 button
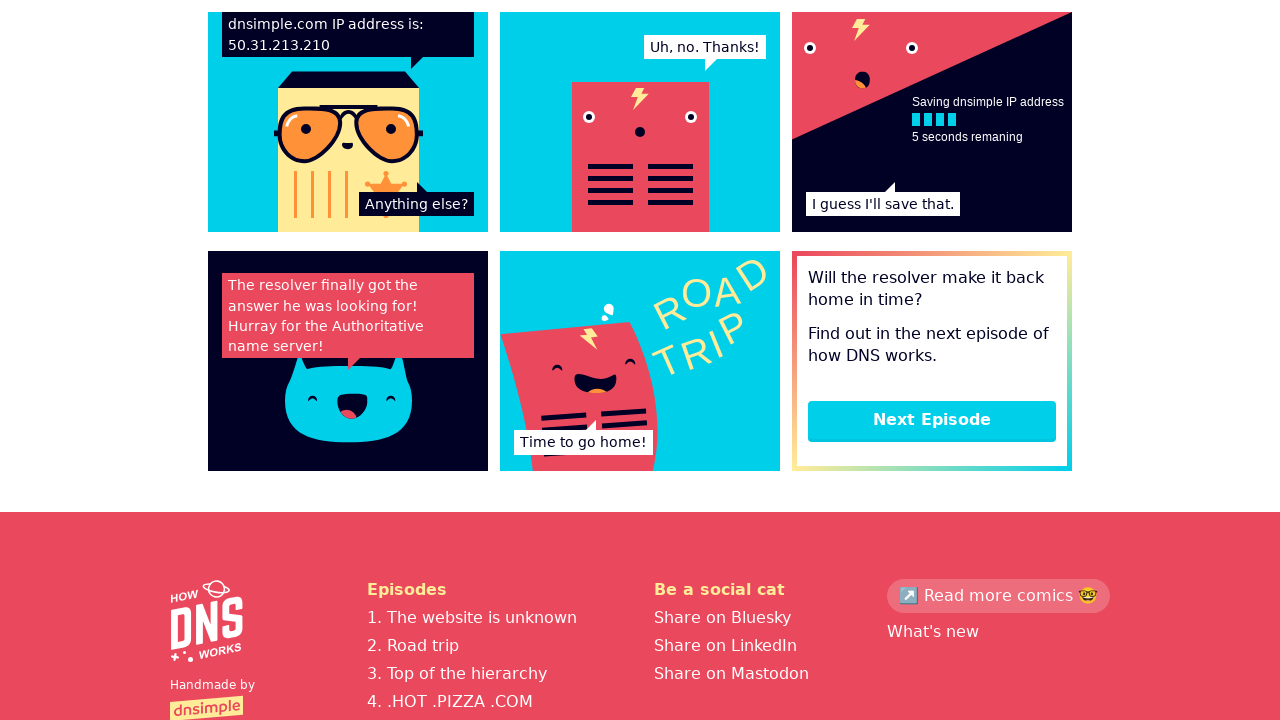

Clicked button to start Episode 6 at (932, 420) on .btn
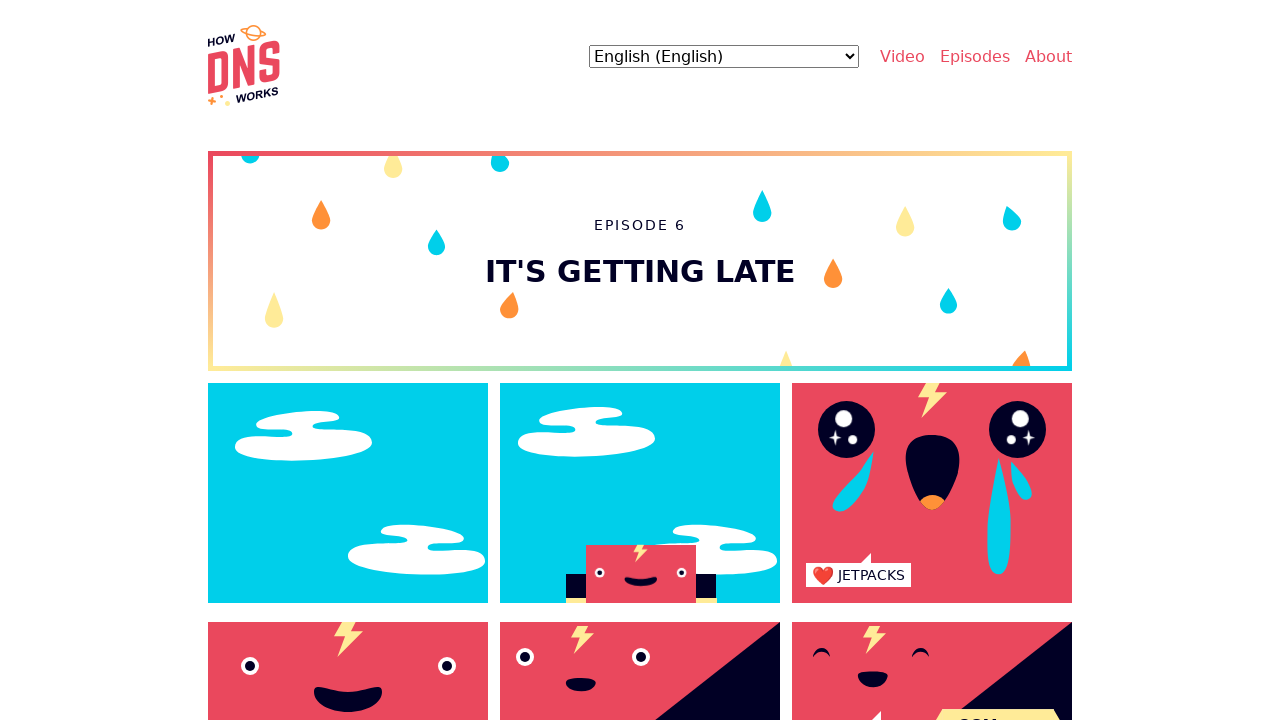

Scrolled to bonus episode section
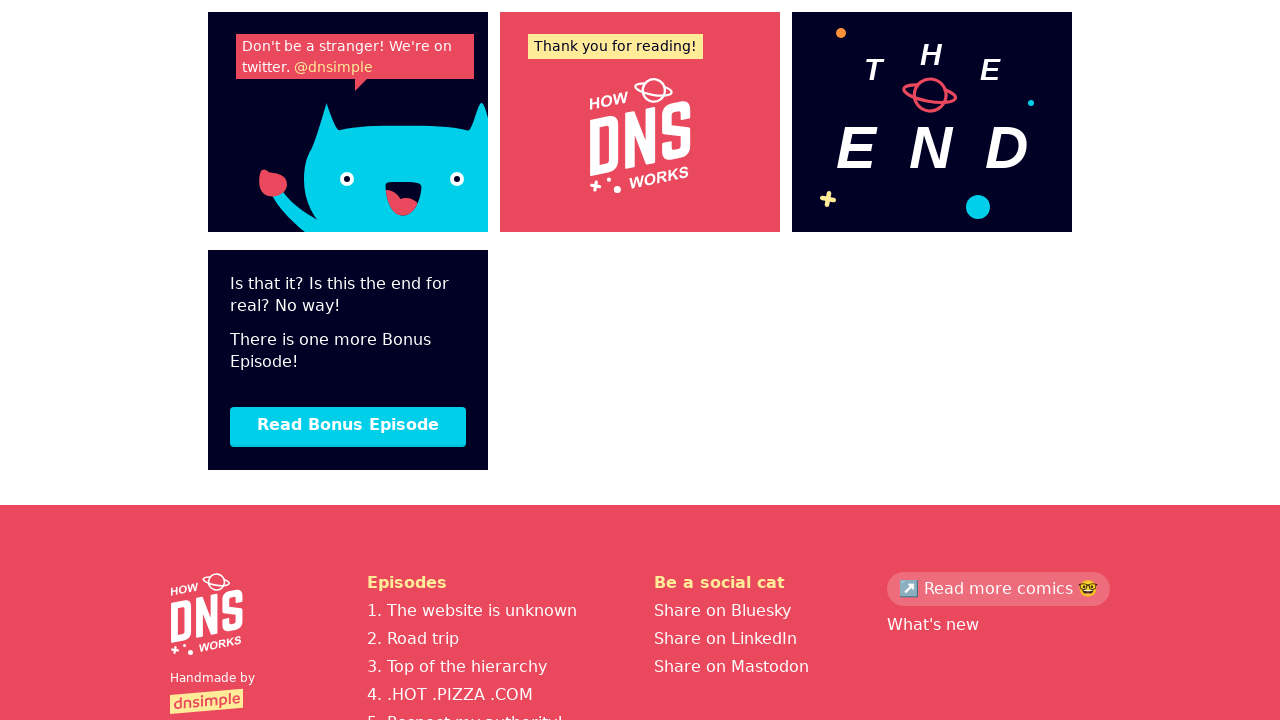

Clicked button to read bonus Episode 7 at (348, 426) on text=Read Bonus Episode
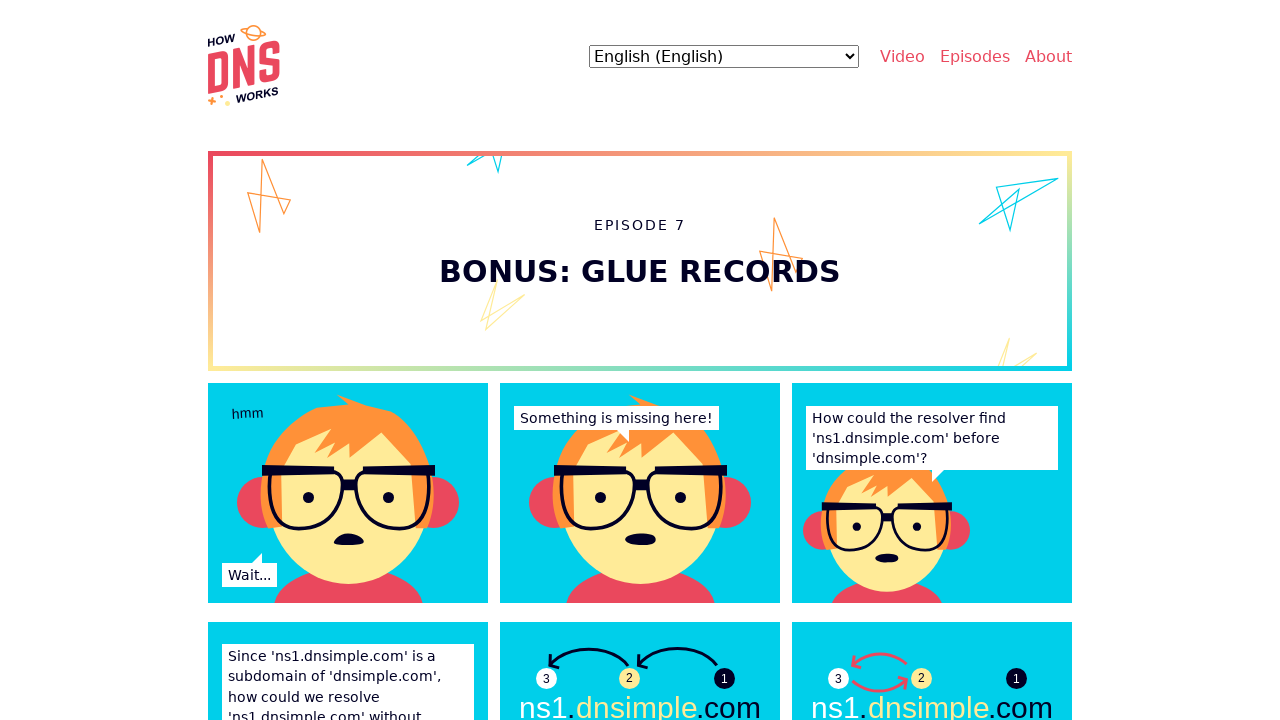

Scrolled to end of bonus episode to verify completion
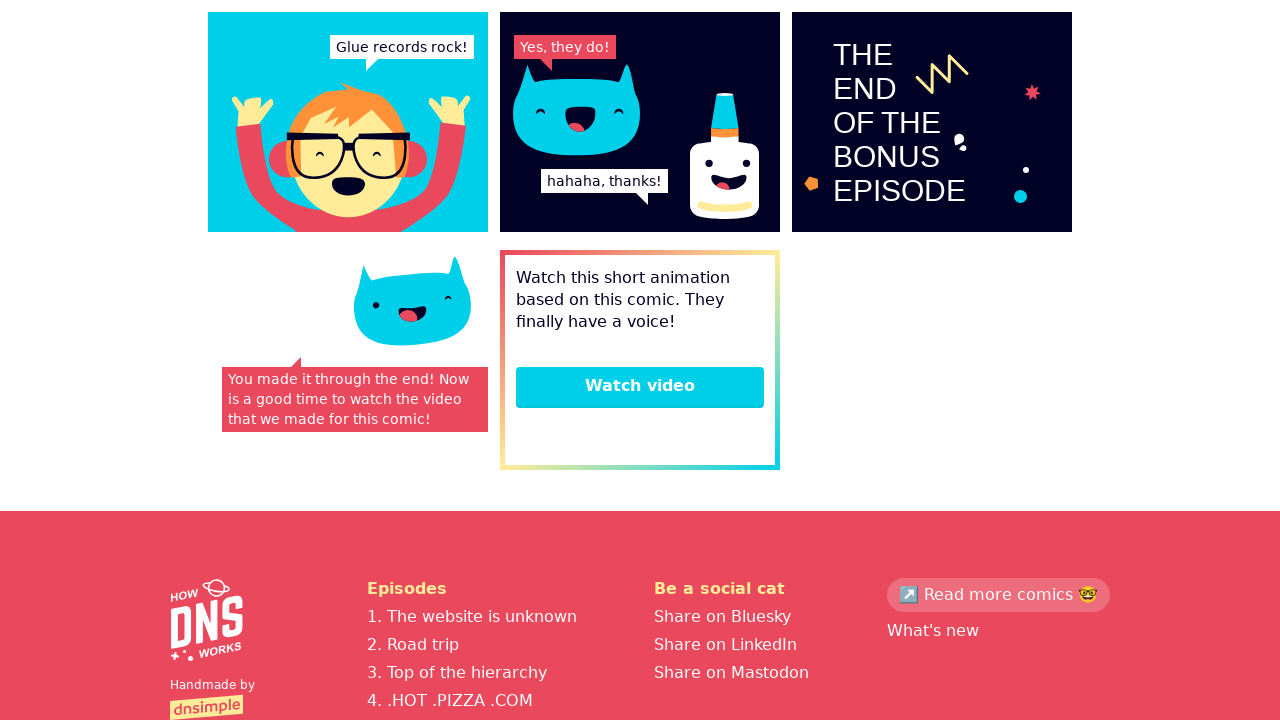

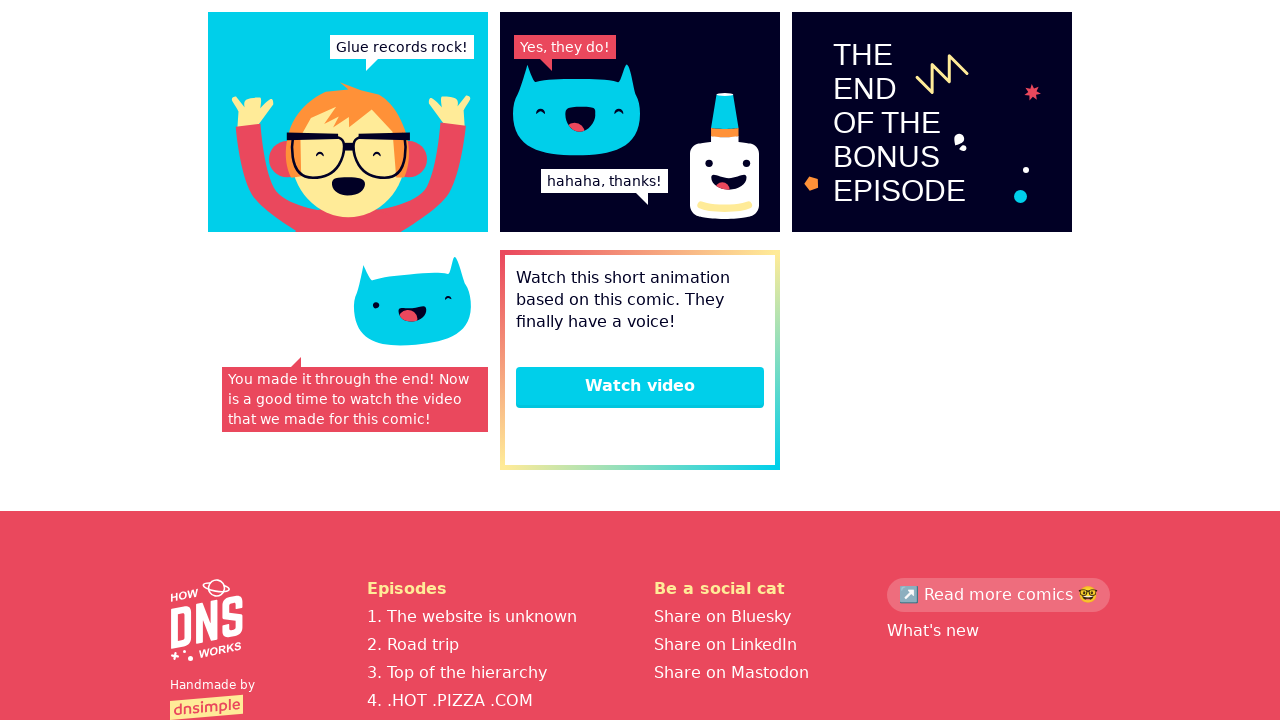